Tests JavaScript prompt alert functionality by clicking the prompt button, entering text into the alert dialog, accepting it, and verifying the result message

Starting URL: https://the-internet.herokuapp.com/javascript_alerts

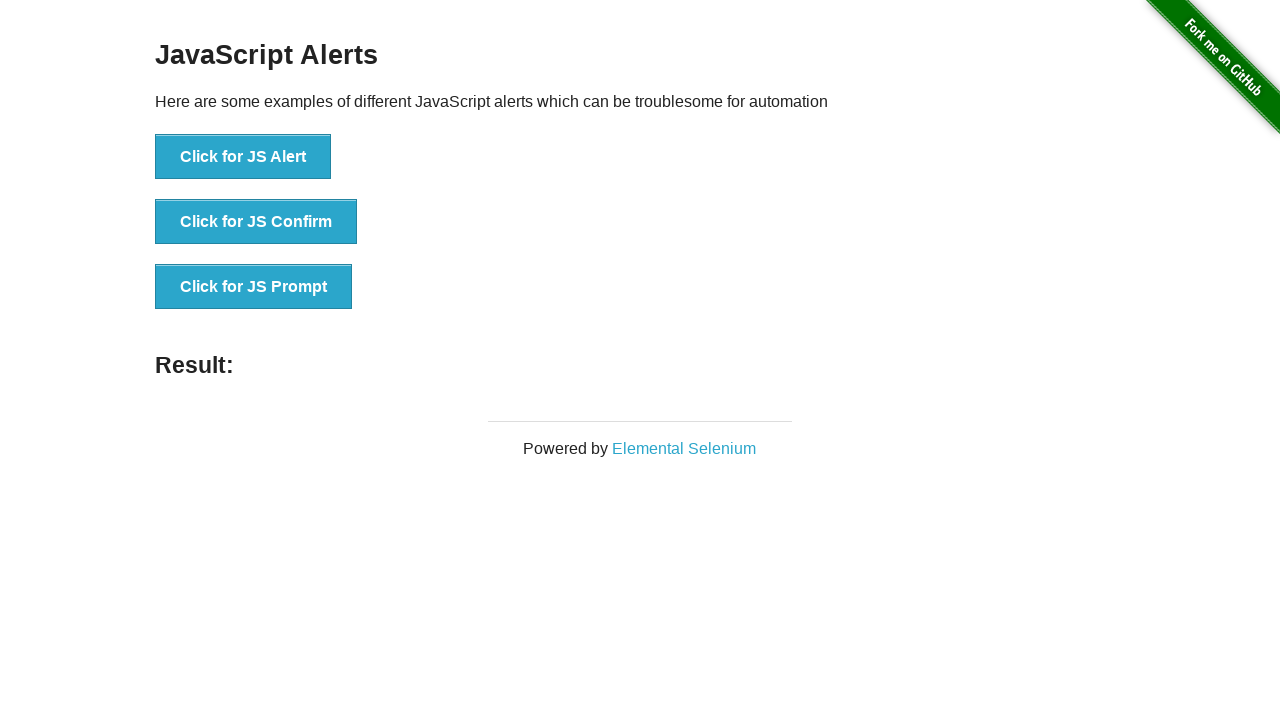

Clicked the JavaScript prompt button at (254, 287) on button[onclick='jsPrompt()']
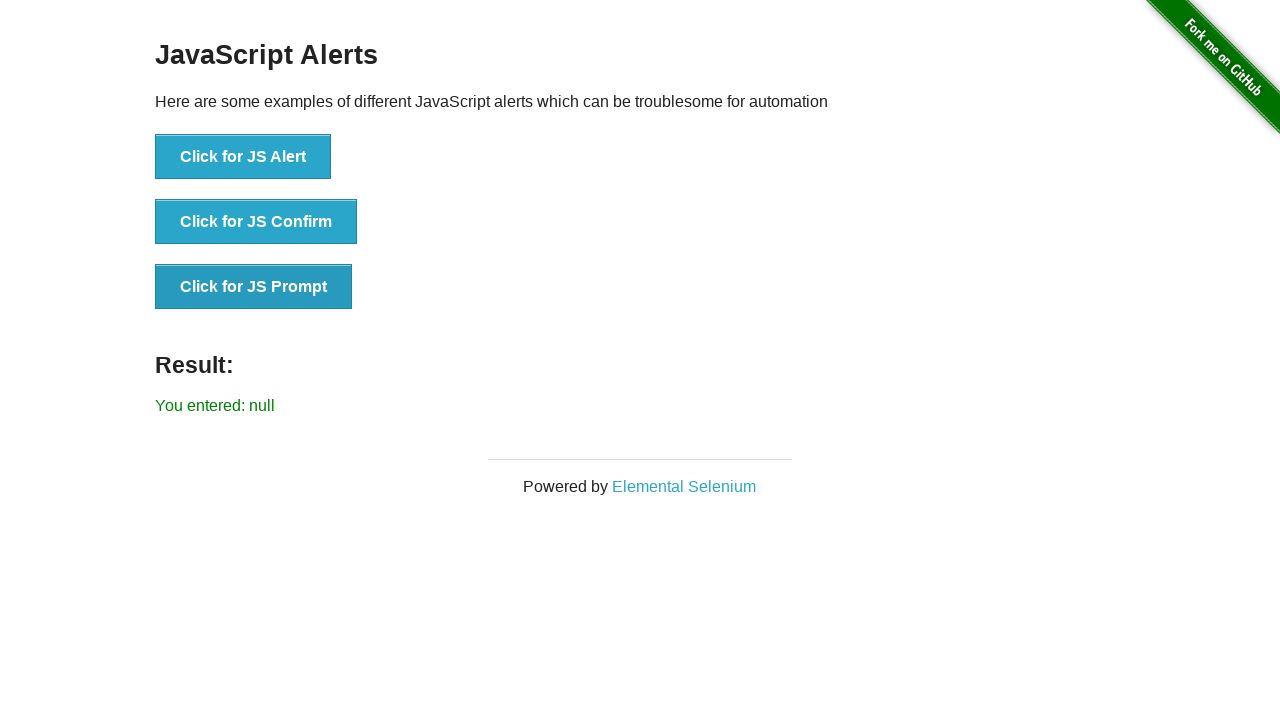

Set up dialog handler to accept prompt with 'Jay Shankar'
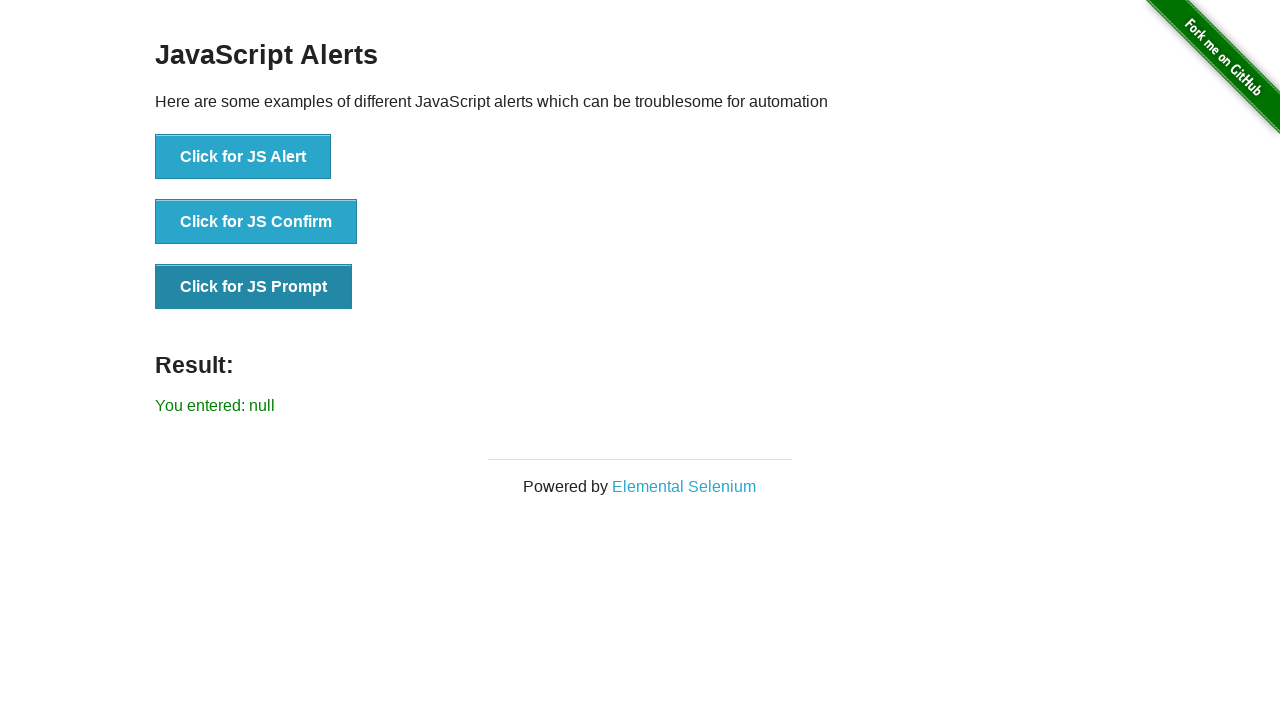

Clicked the JavaScript prompt button again to trigger dialog with handler at (254, 287) on button[onclick='jsPrompt()']
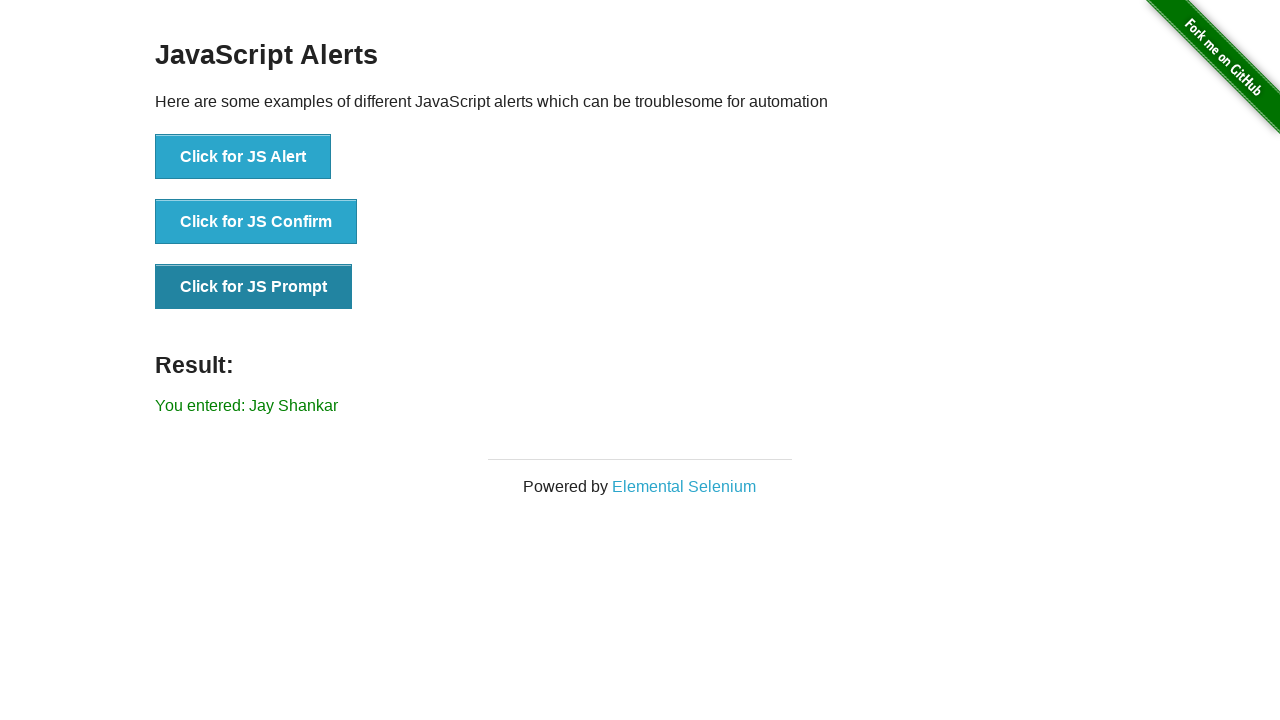

Result message element appeared
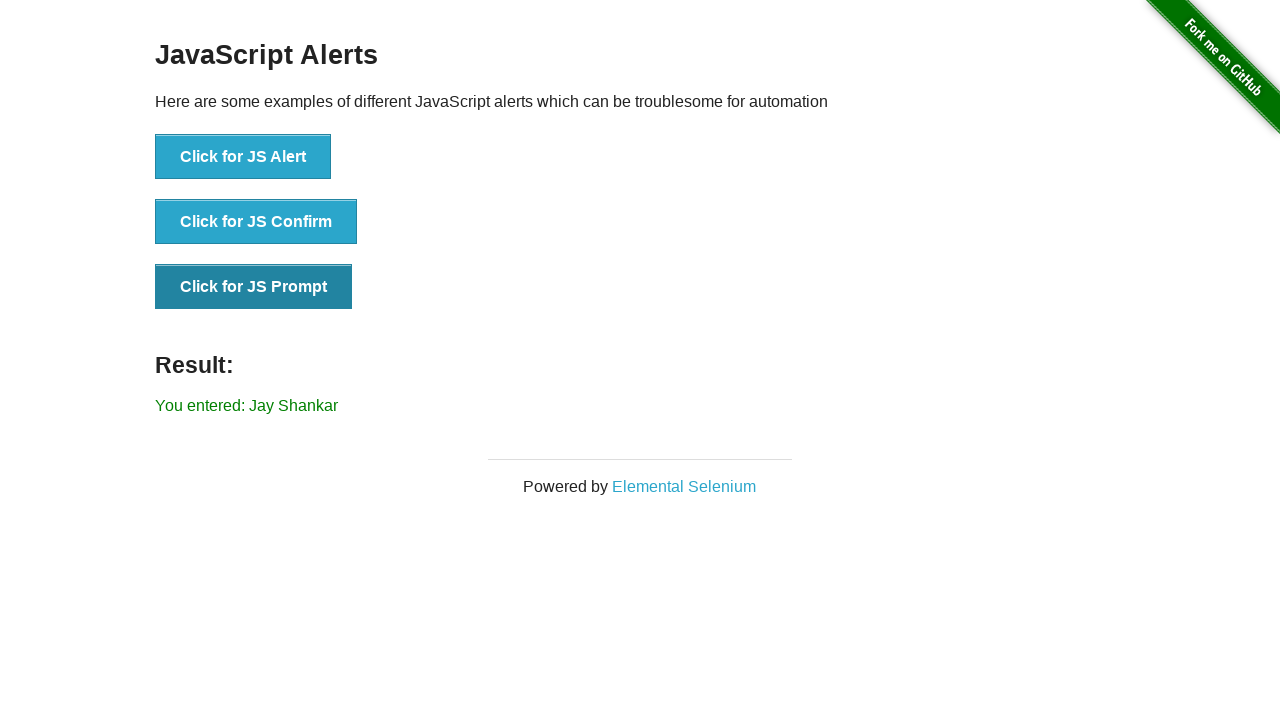

Retrieved result text from page
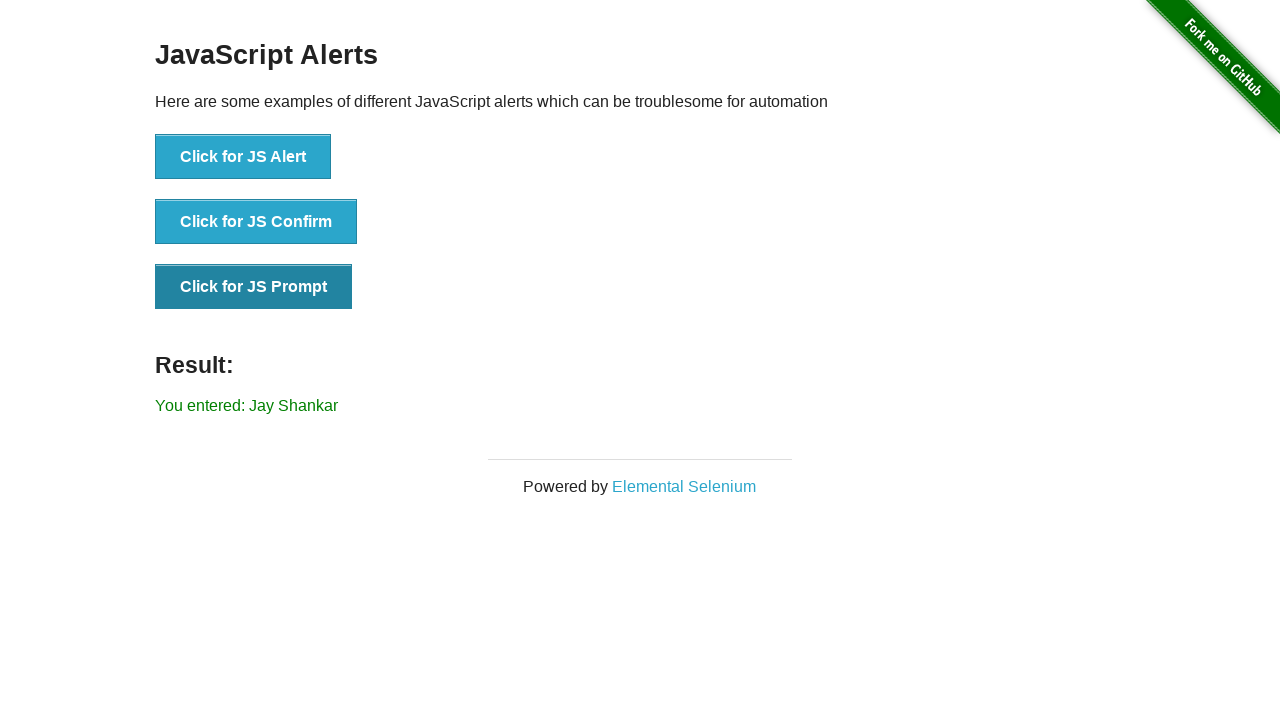

Verified result text matches expected message 'You entered: Jay Shankar'
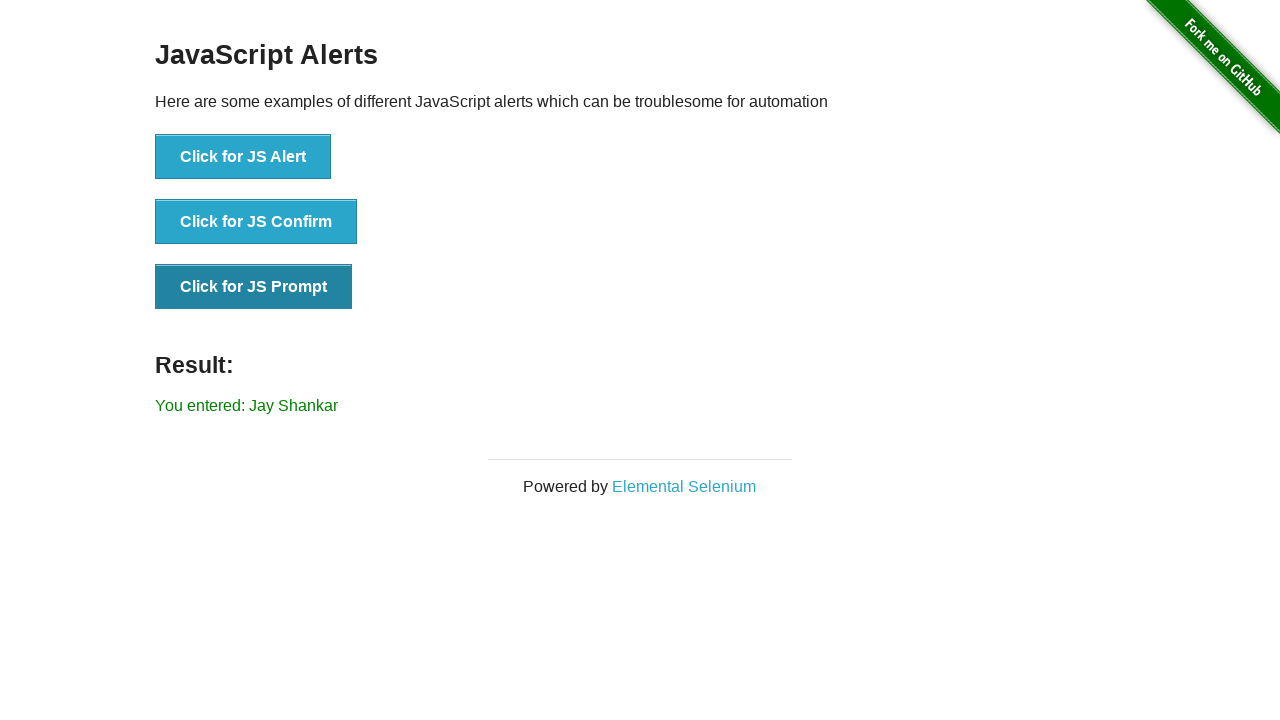

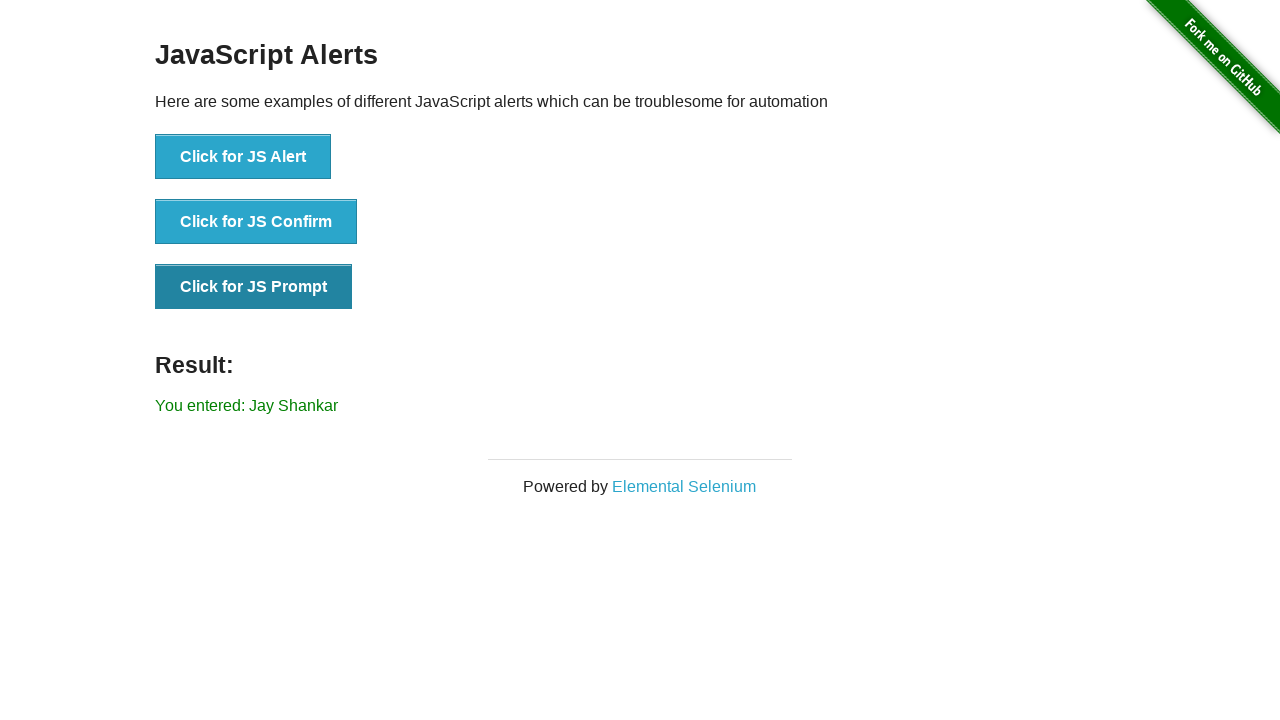